Tests basic browser navigation by visiting a page, navigating to another page, going back, and refreshing the page

Starting URL: https://rahulshettyacademy.com/#/index

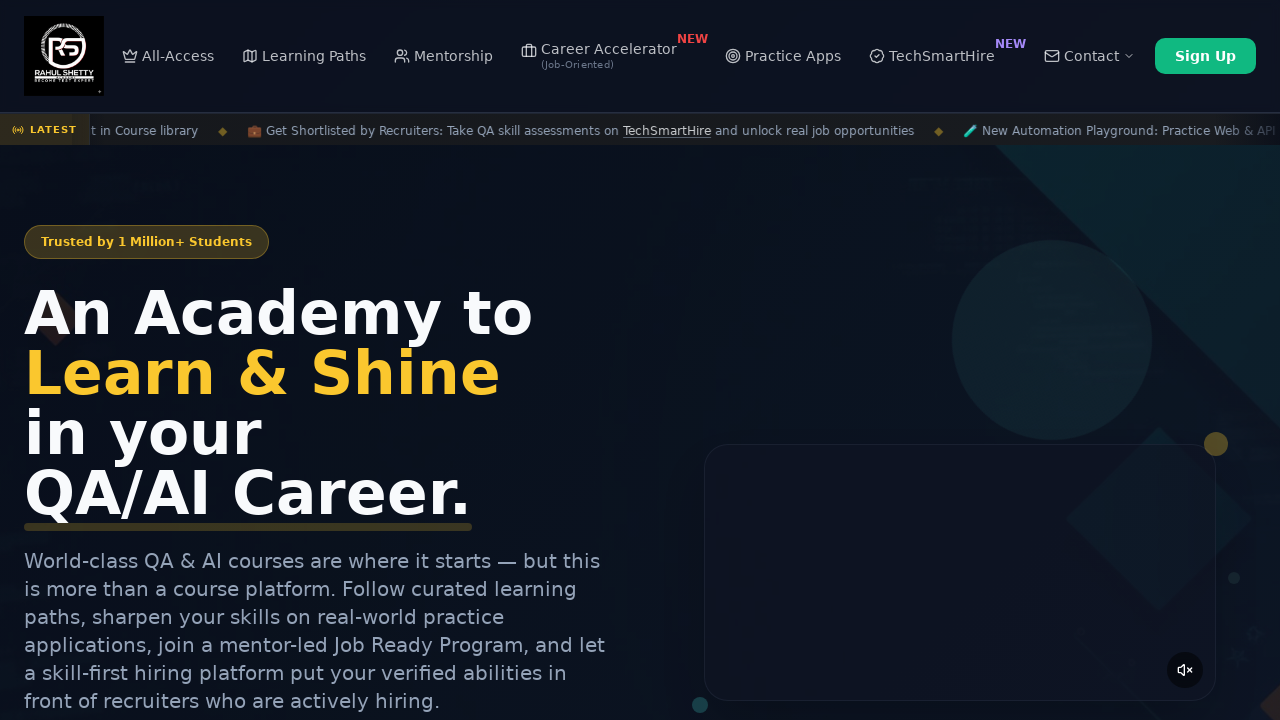

Navigated to practice project page at https://rahulshettyacademy.com/#/practice-project
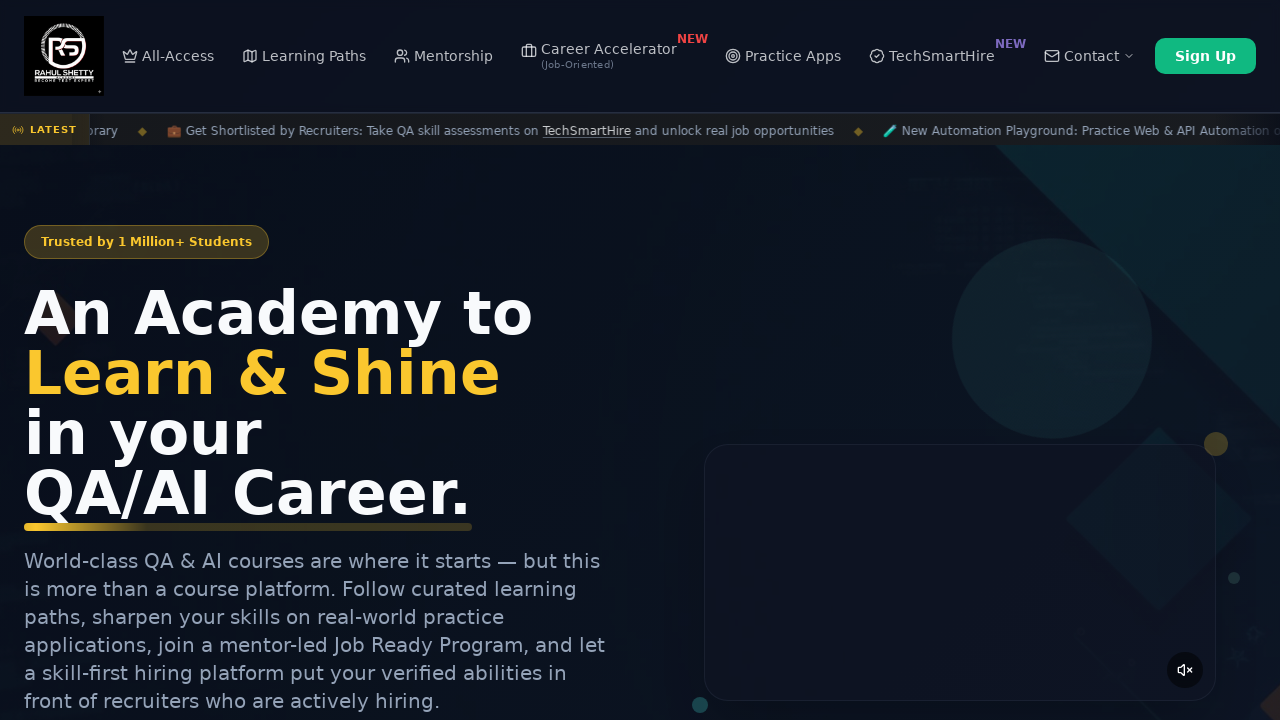

Navigated back to previous page
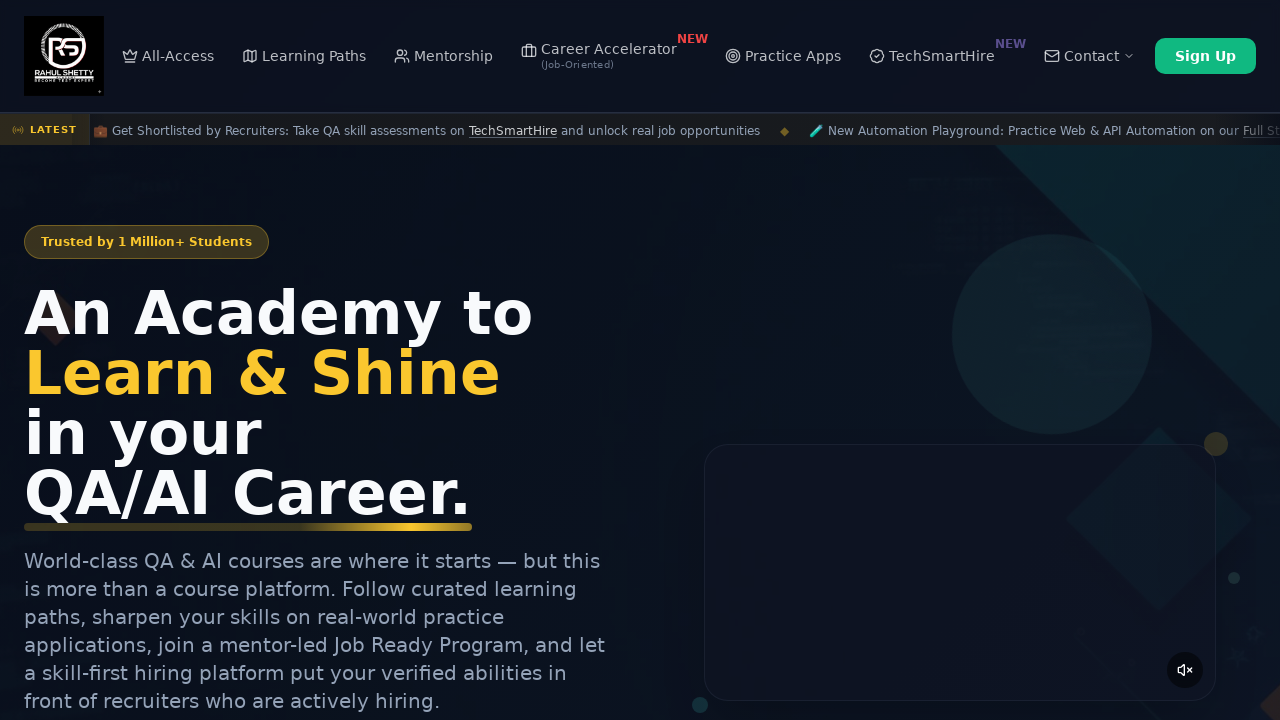

Refreshed the current page
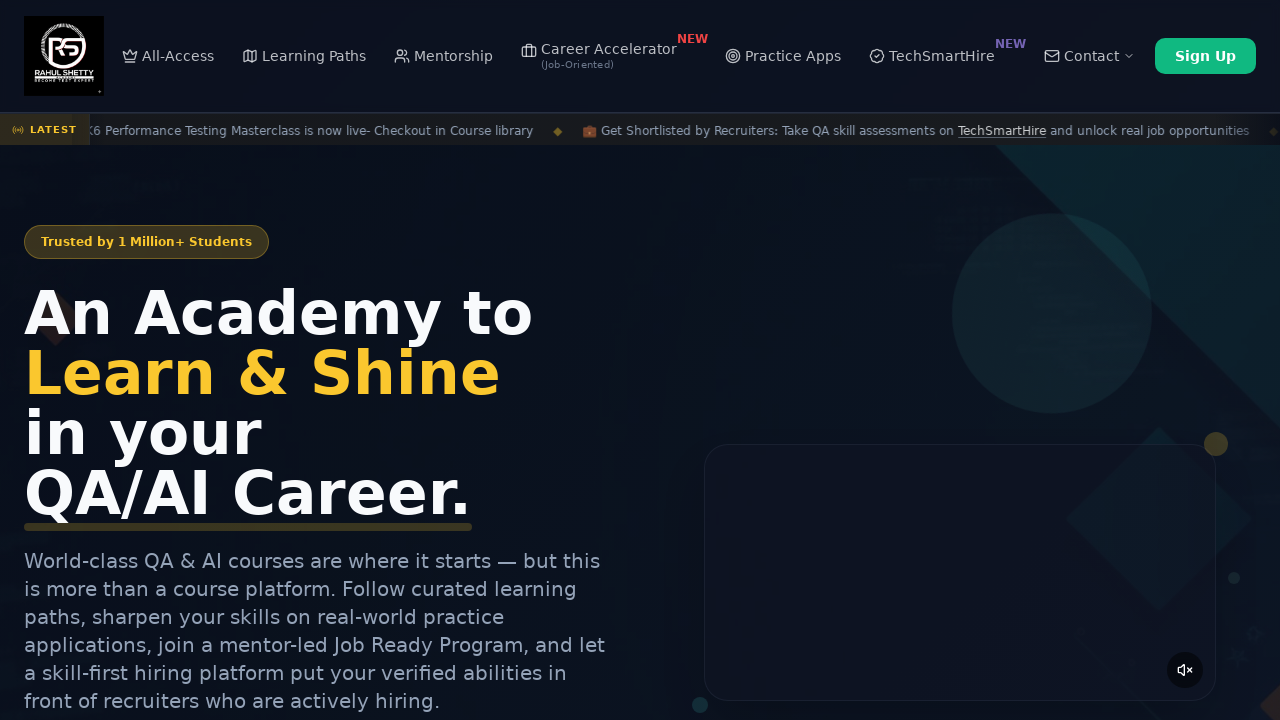

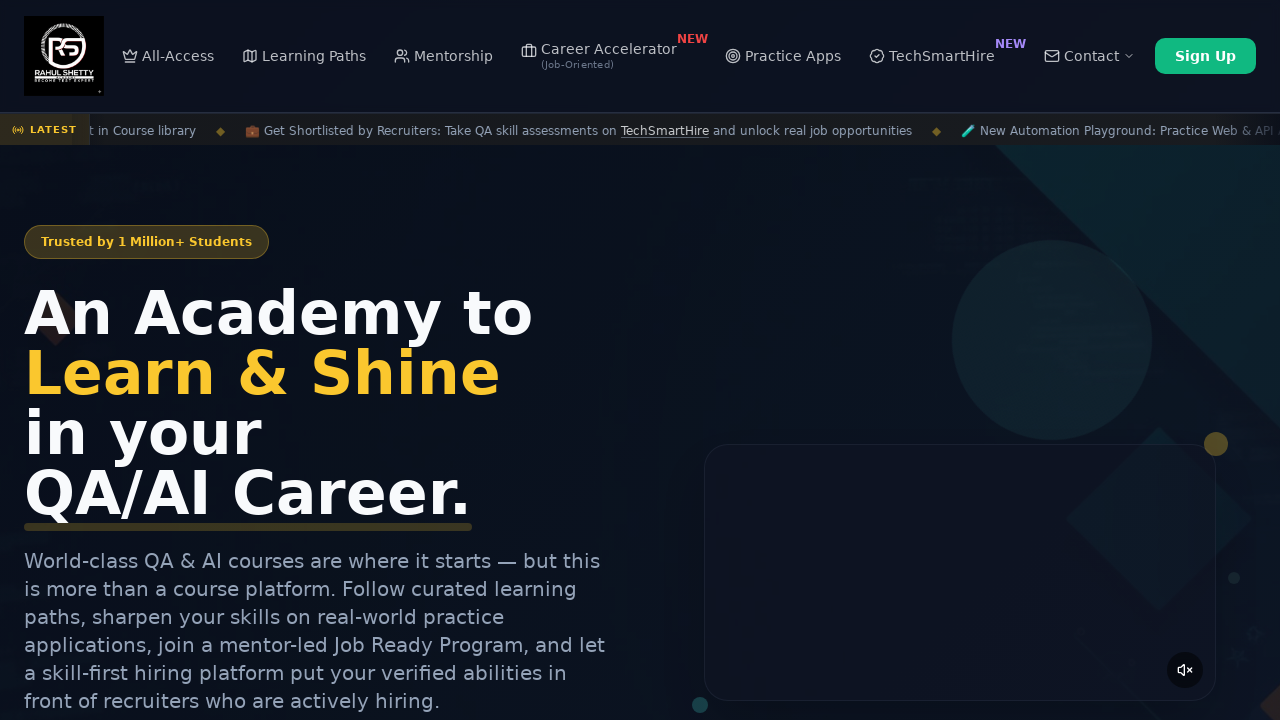